Navigates to housing.com and verifies that anchor links are present on the page by waiting for link elements to load.

Starting URL: https://housing.com/

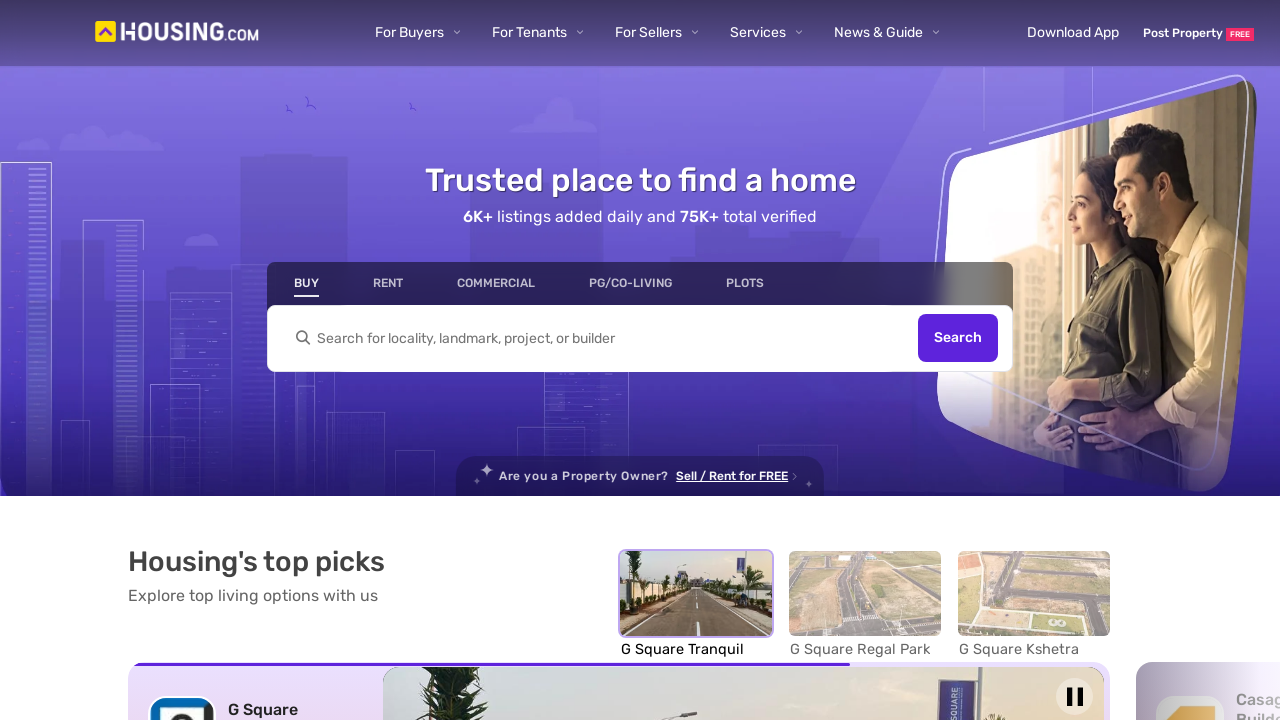

Navigated to https://housing.com/
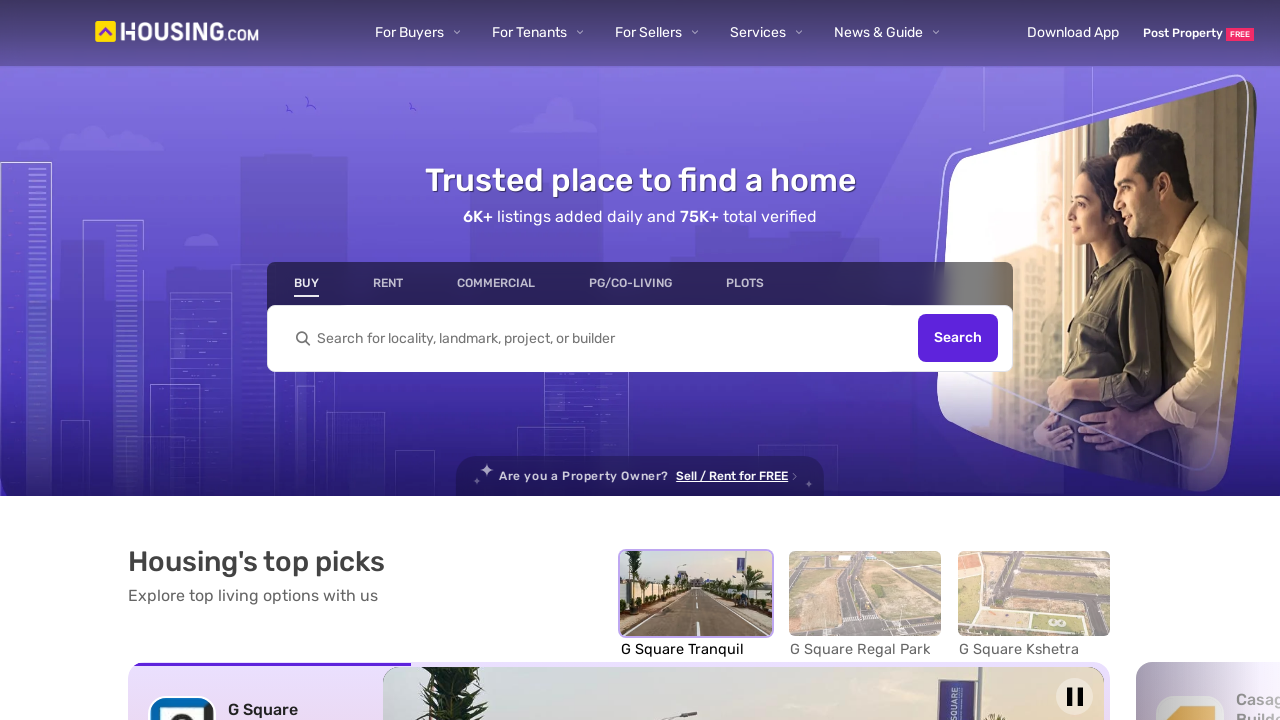

Waited for anchor links to be attached to the page
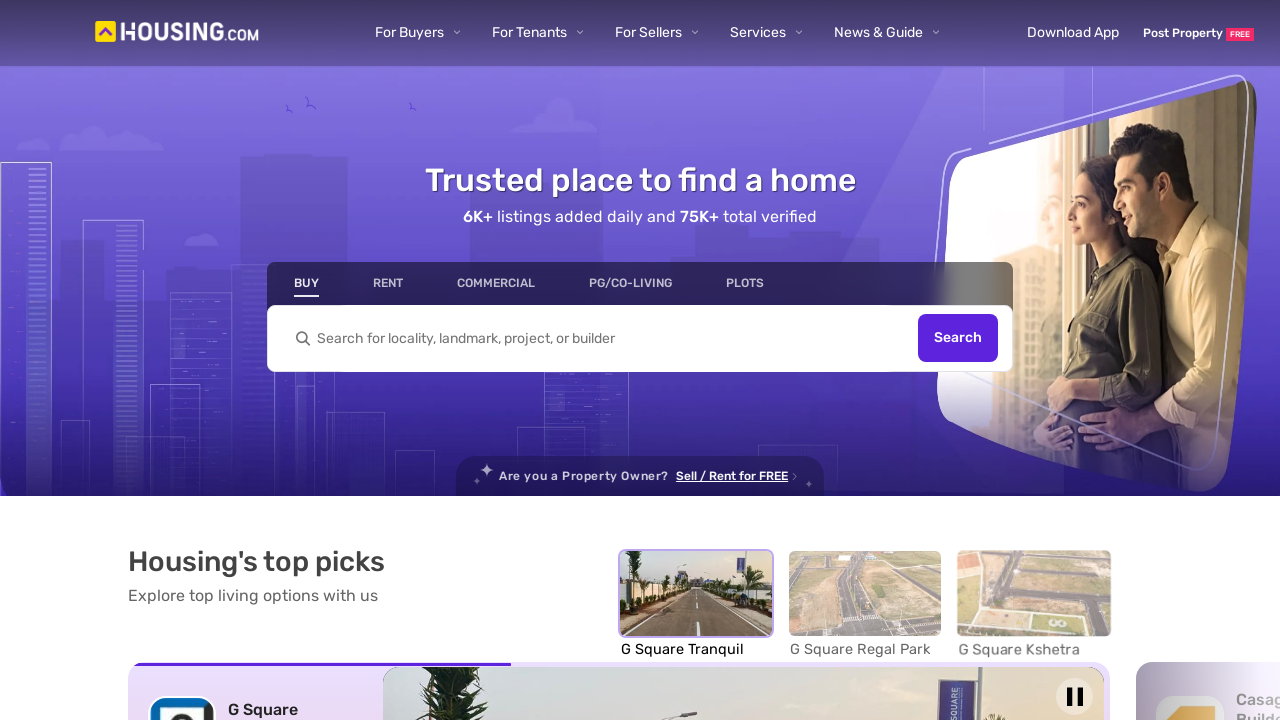

Located all anchor elements on the page
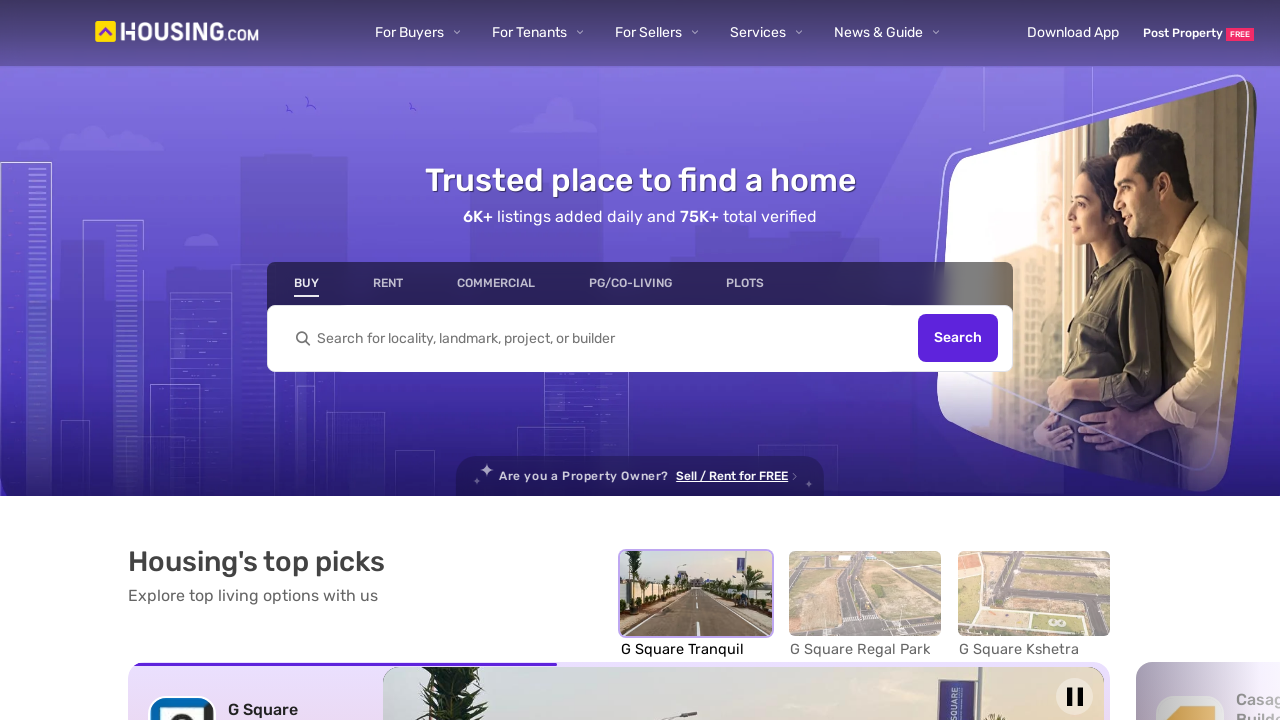

Verified that the first anchor link is attached to the page
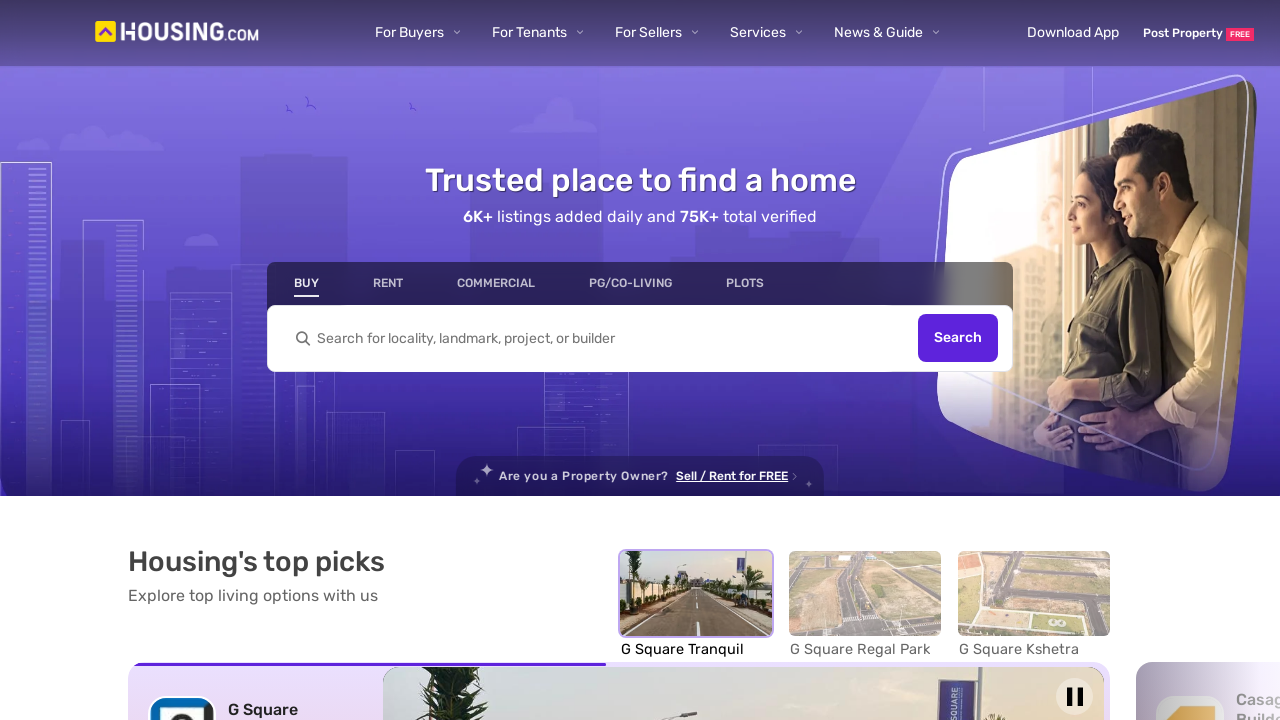

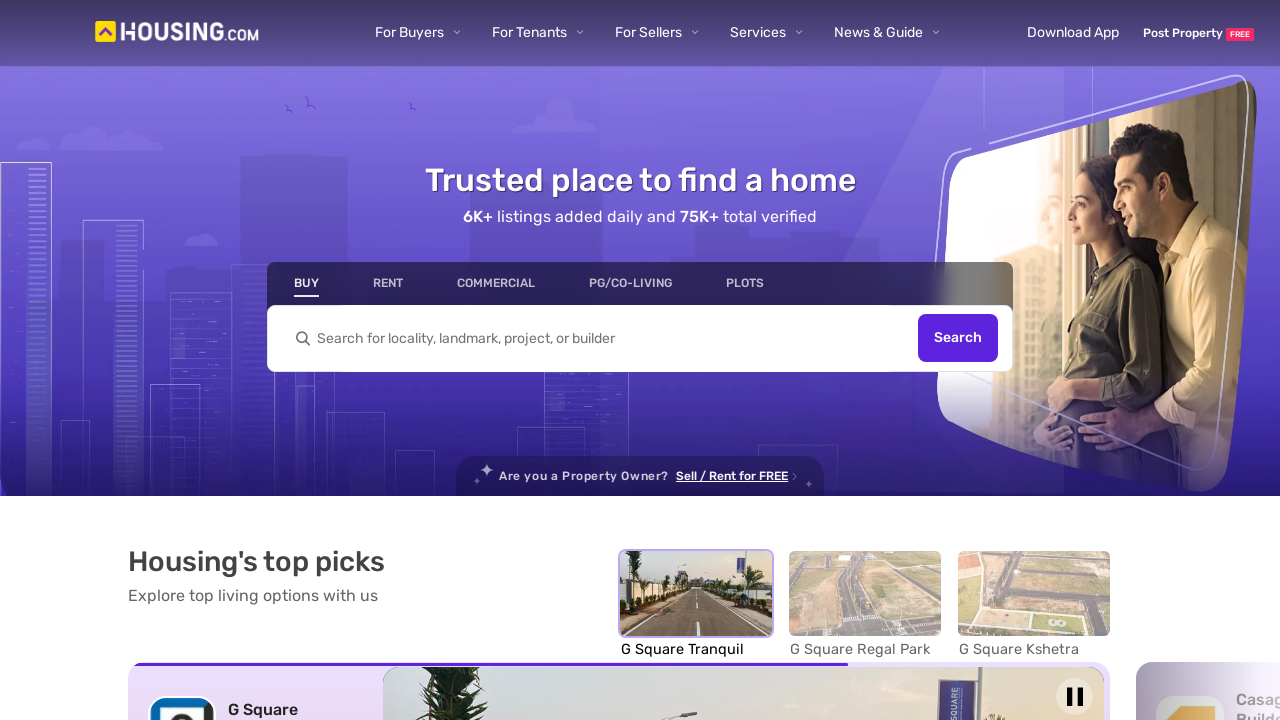